Tests text field inputs by filling email, address, password, and full name fields on a practice form

Starting URL: https://www.tutorialspoint.com/selenium/practice/text-box.php

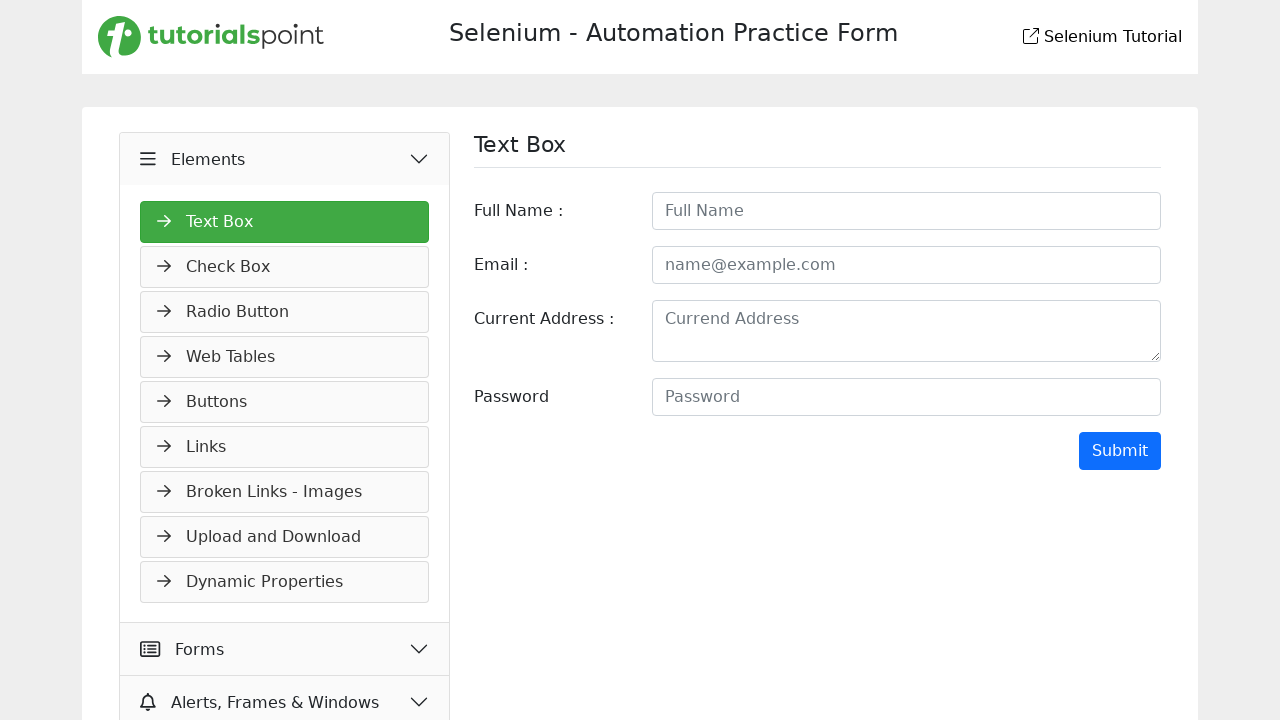

Filled email field with 'Asir@test.com' on xpath=//input[@id='email']
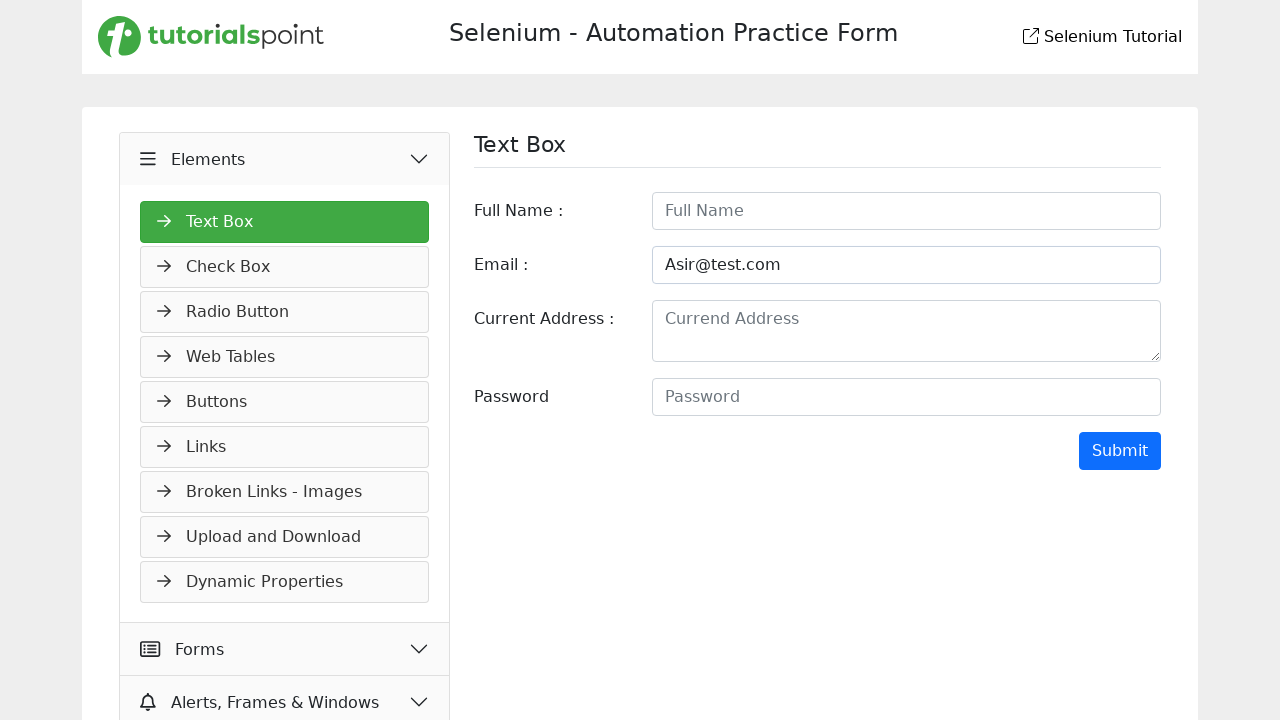

Filled address textarea with 'Netherlands' on xpath=//textarea[@id='address']
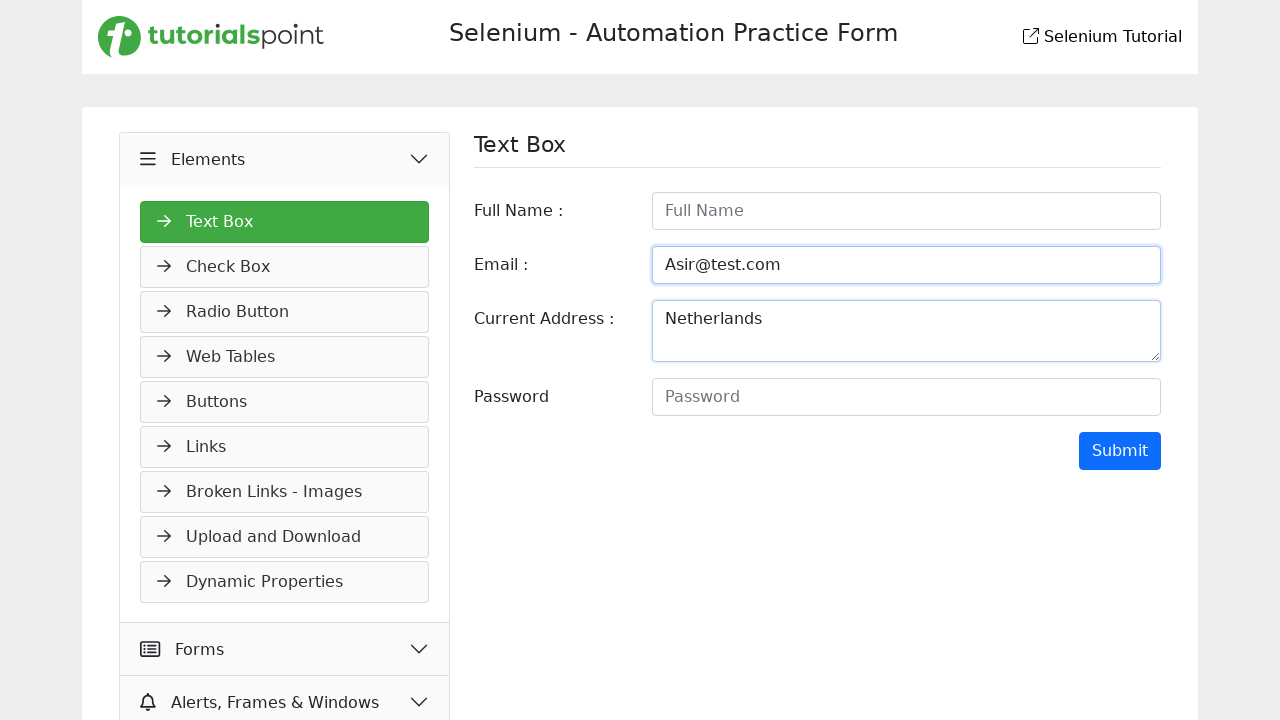

Filled password field with 'password123' on xpath=//input[@id='password']
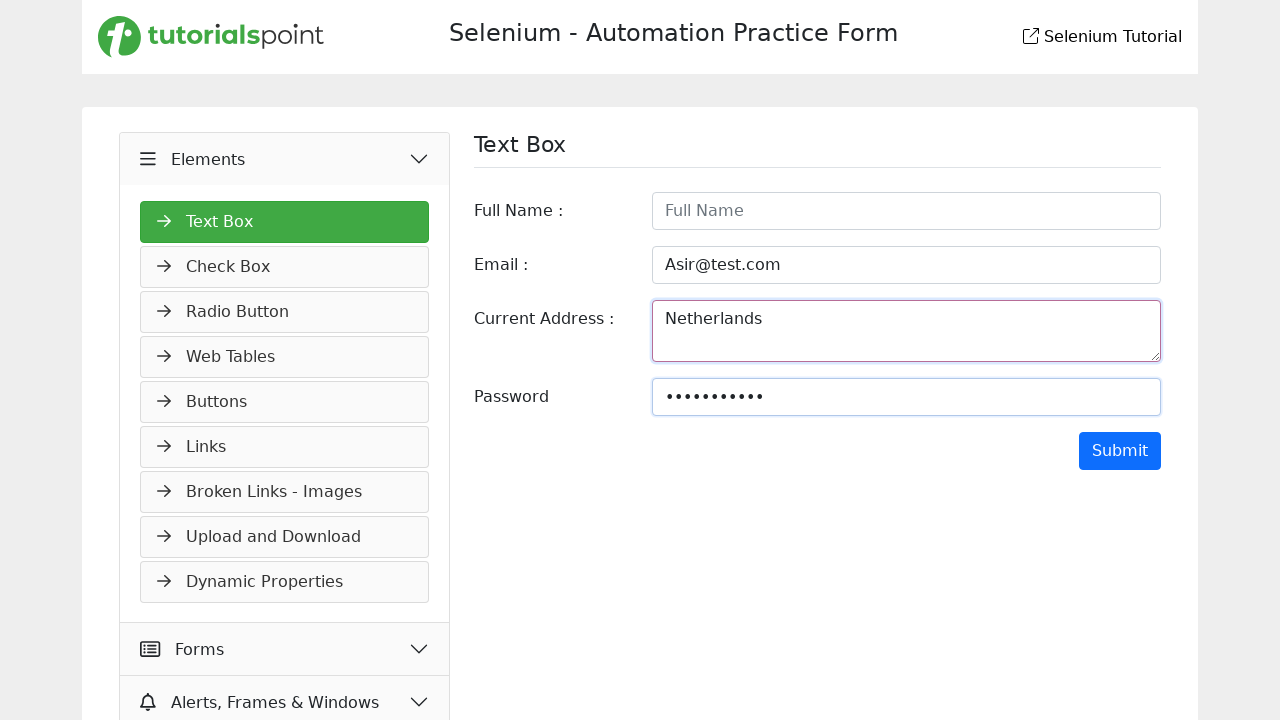

Filled full name field with 'Asir' on internal:attr=[placeholder="Full Name"i]
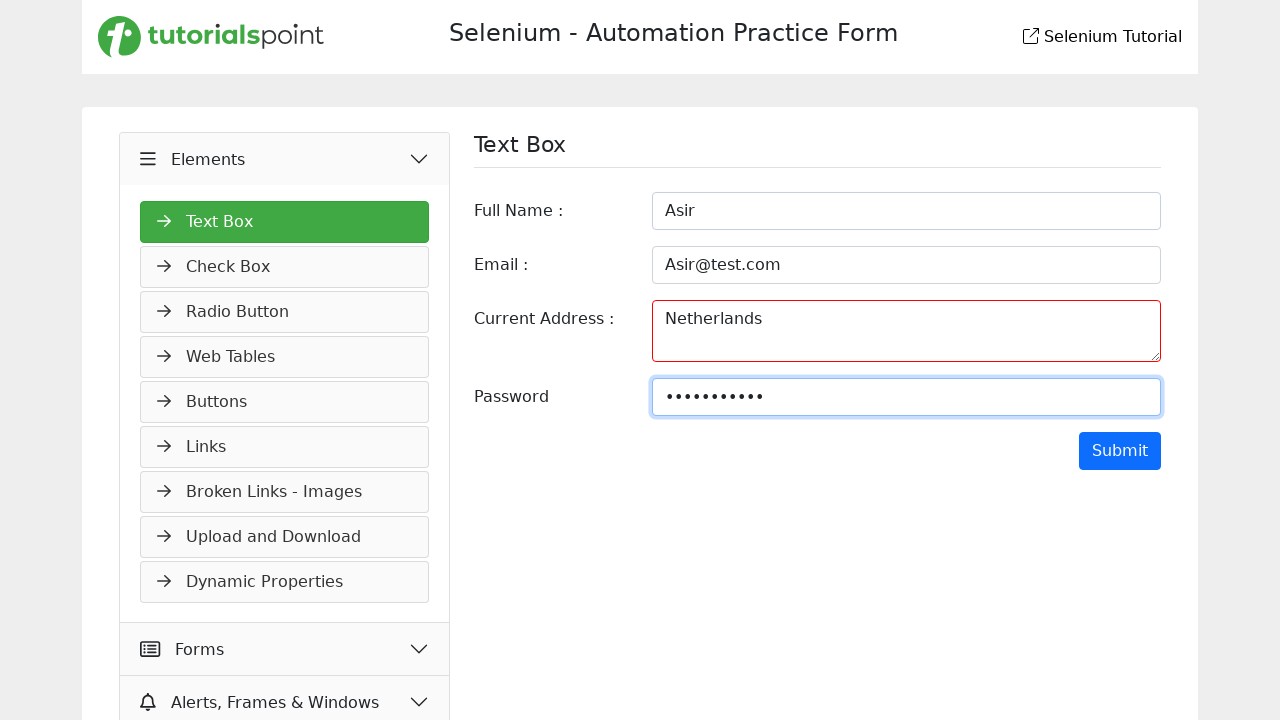

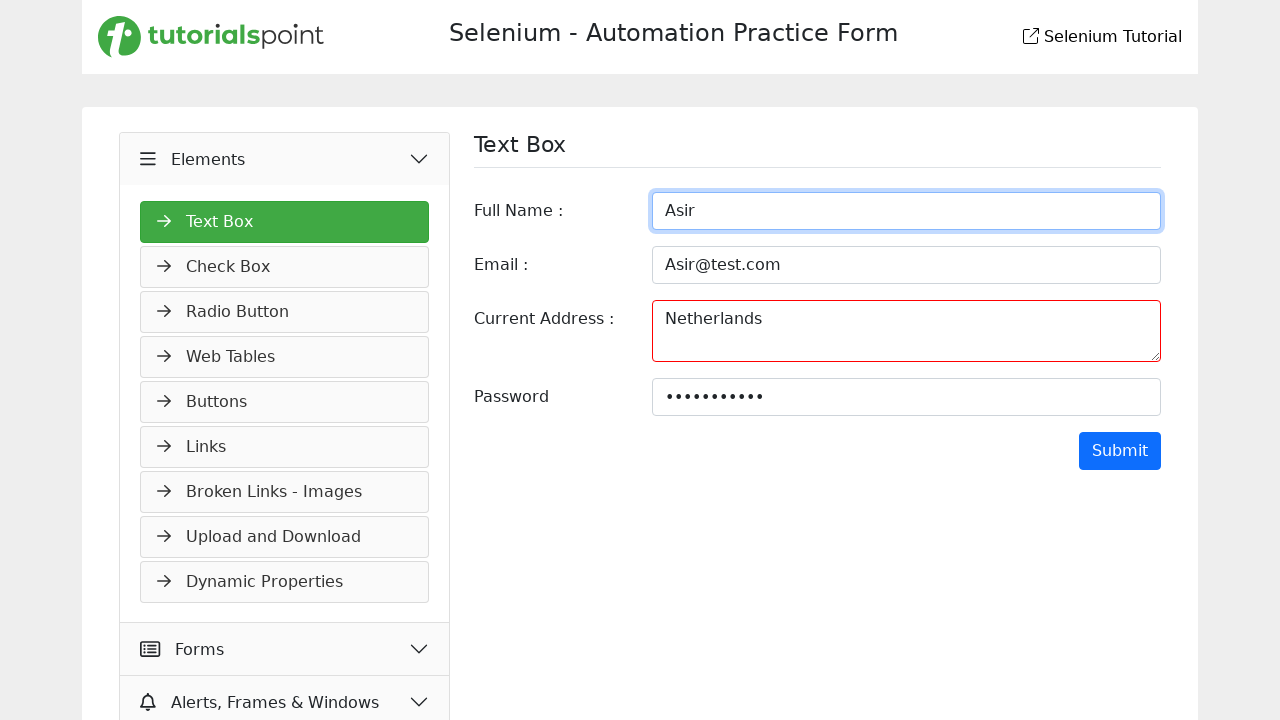